Navigates to Hacker News front page, waits for story items to load, and clicks the "More" link to navigate to the next page of stories.

Starting URL: https://news.ycombinator.com/?p=1

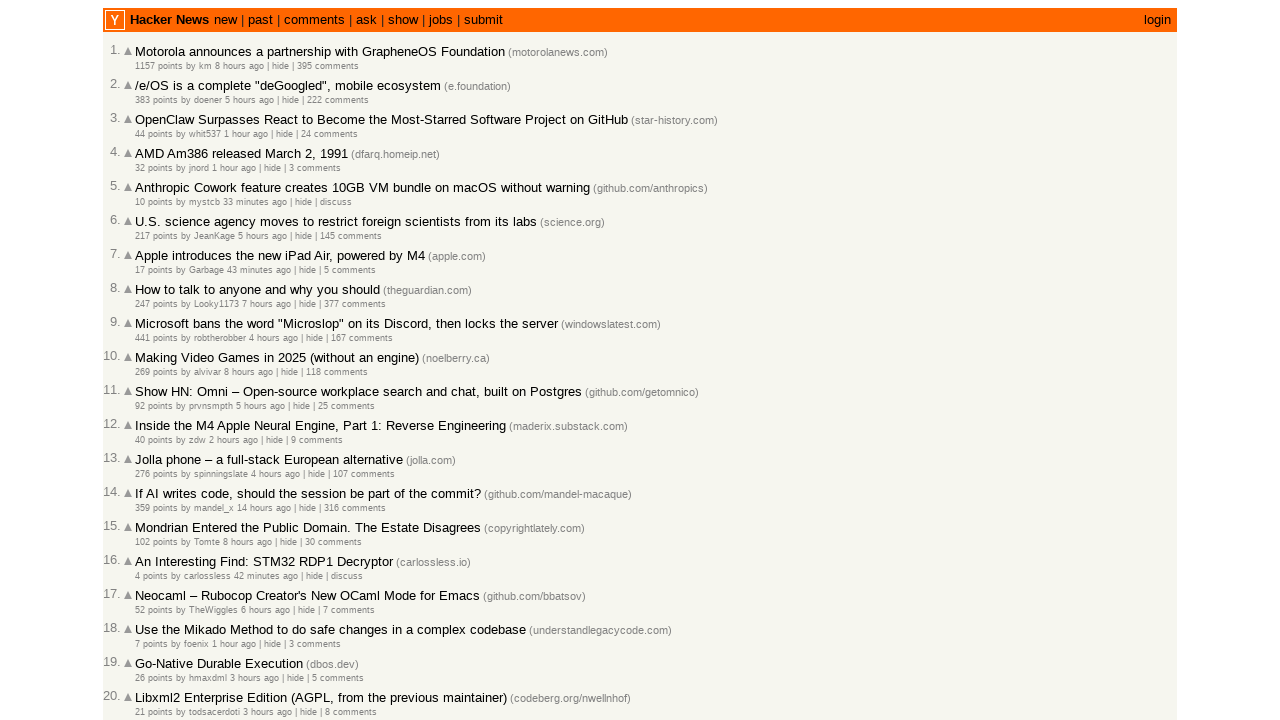

Navigated to Hacker News front page
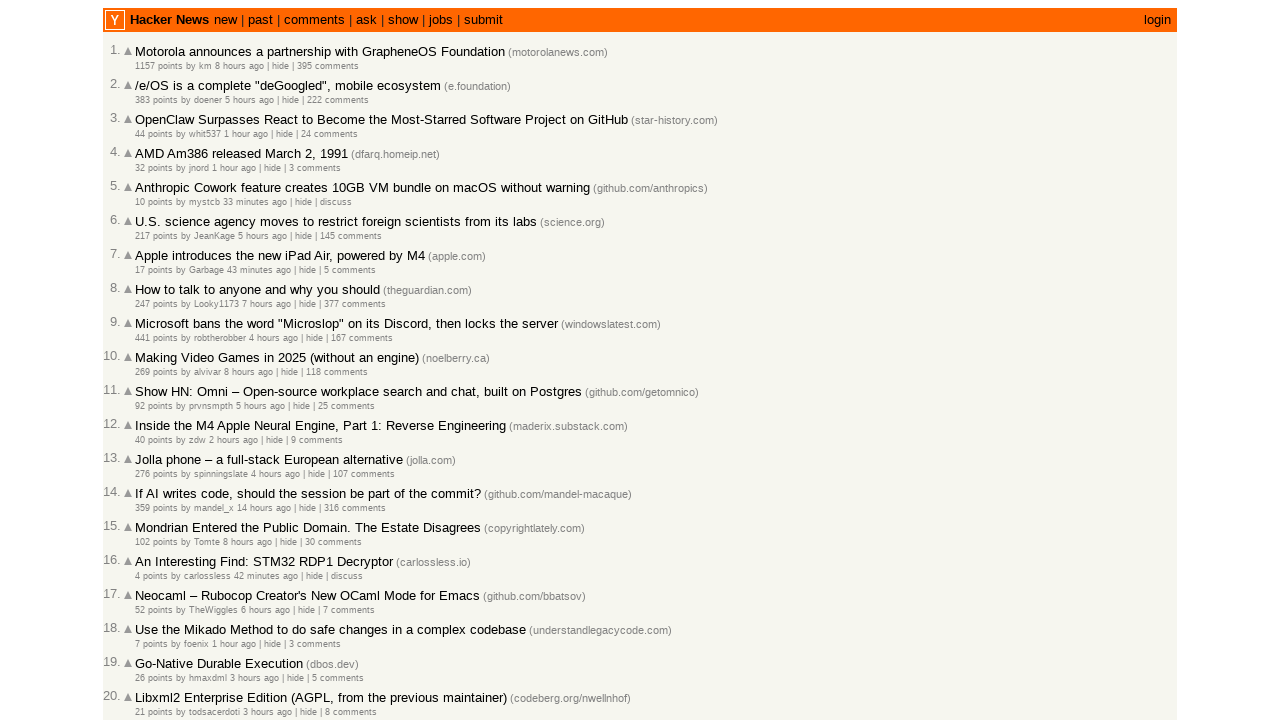

Story items loaded on the page
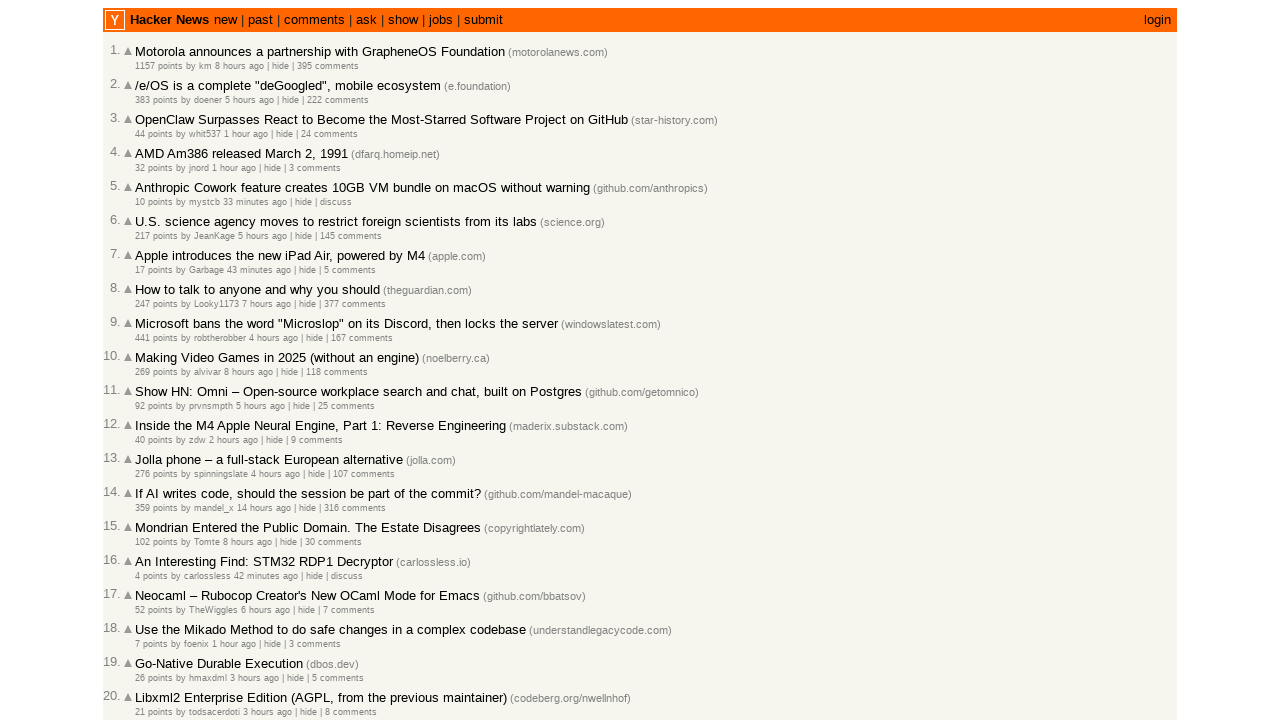

Subtext elements containing scores loaded
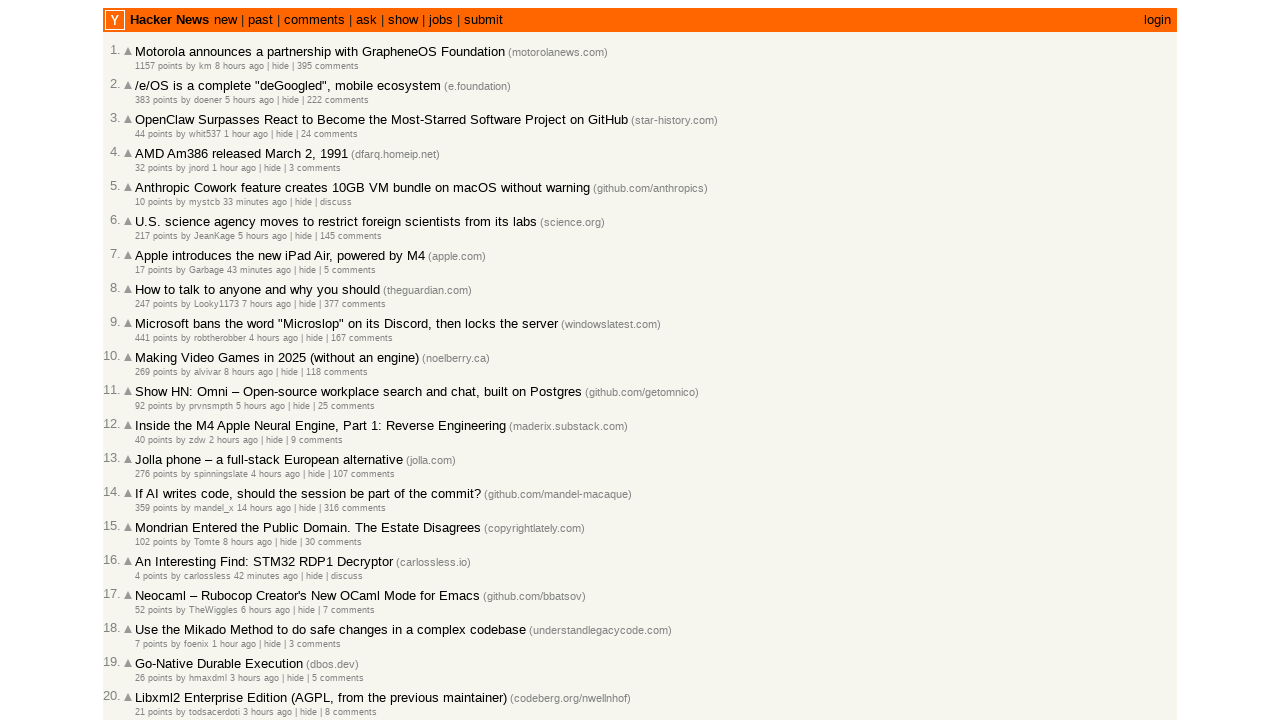

Story titles verified as present
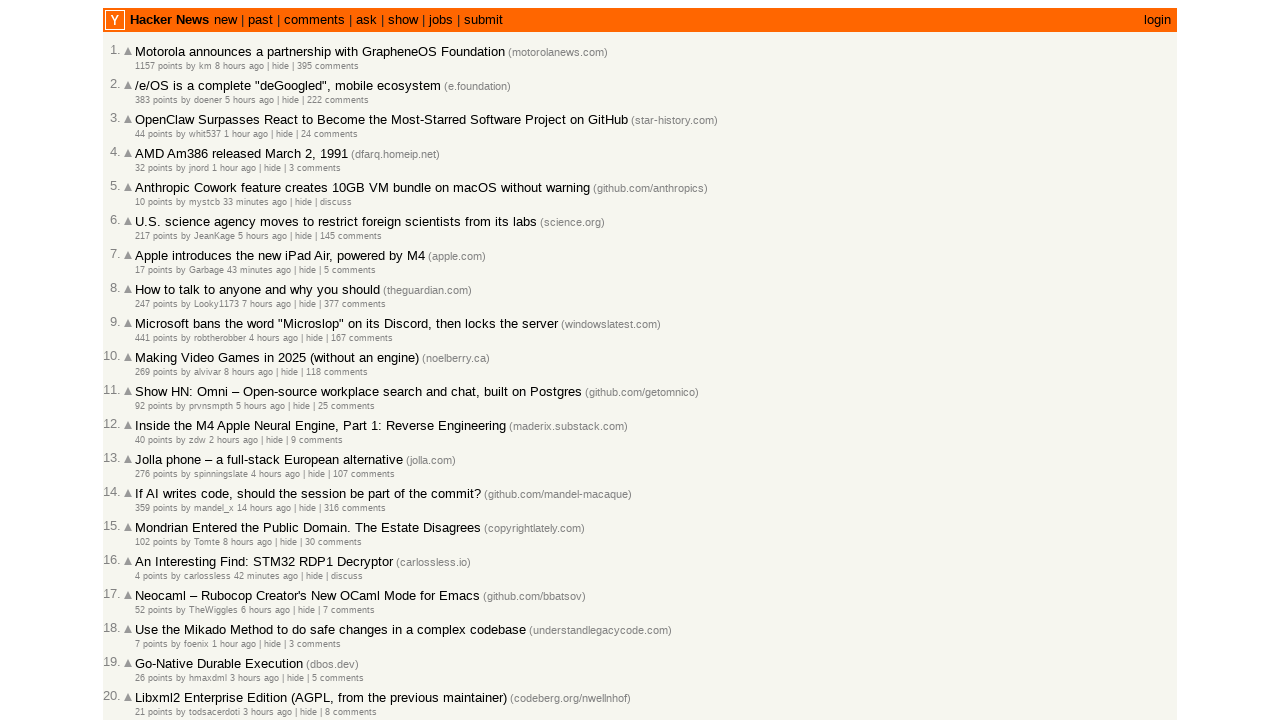

Clicked the 'More' link to navigate to next page of stories at (149, 616) on a:text('More')
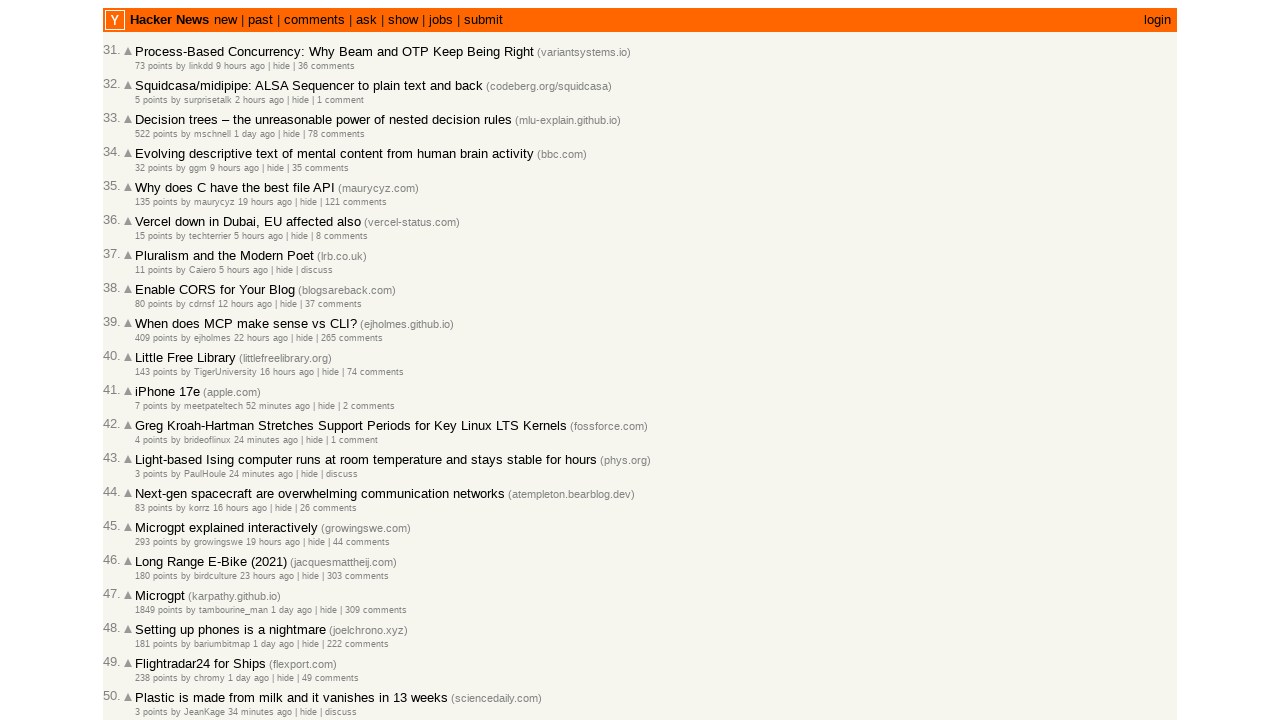

Next page loaded with new stories
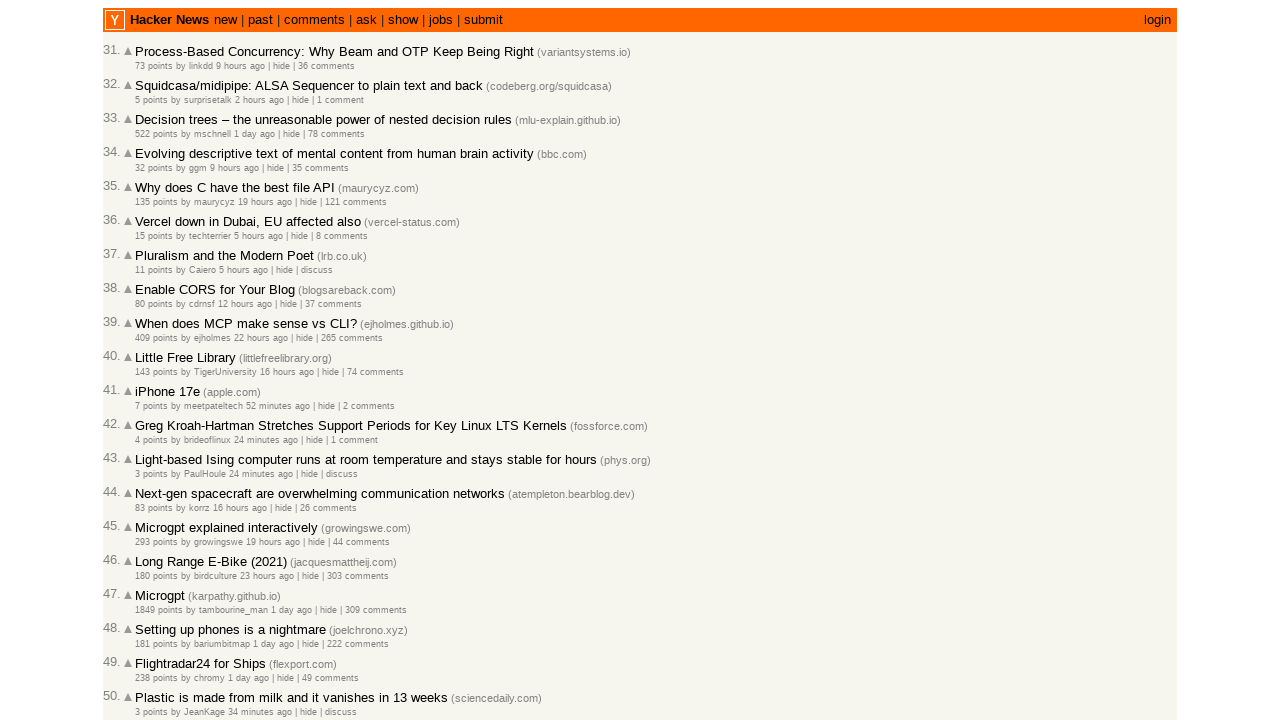

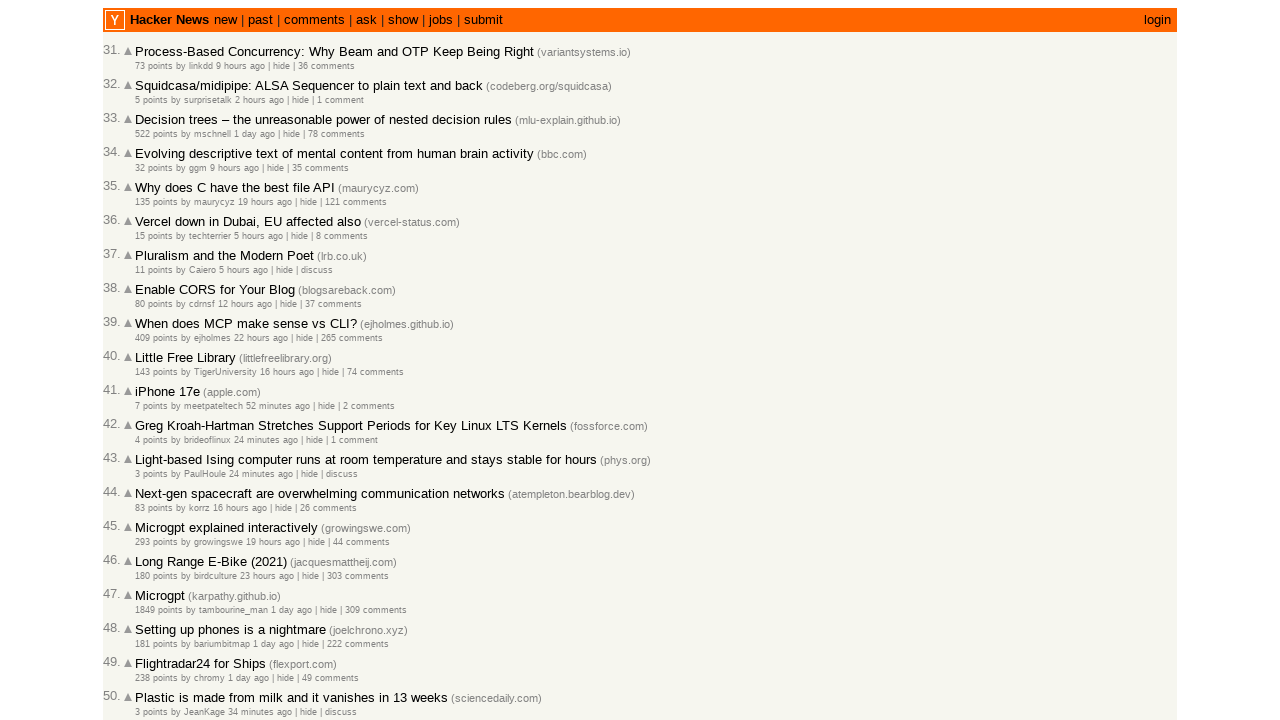